Tests radio button functionality by finding all radio buttons on the page and clicking each one sequentially

Starting URL: https://rahulshettyacademy.com/AutomationPractice/

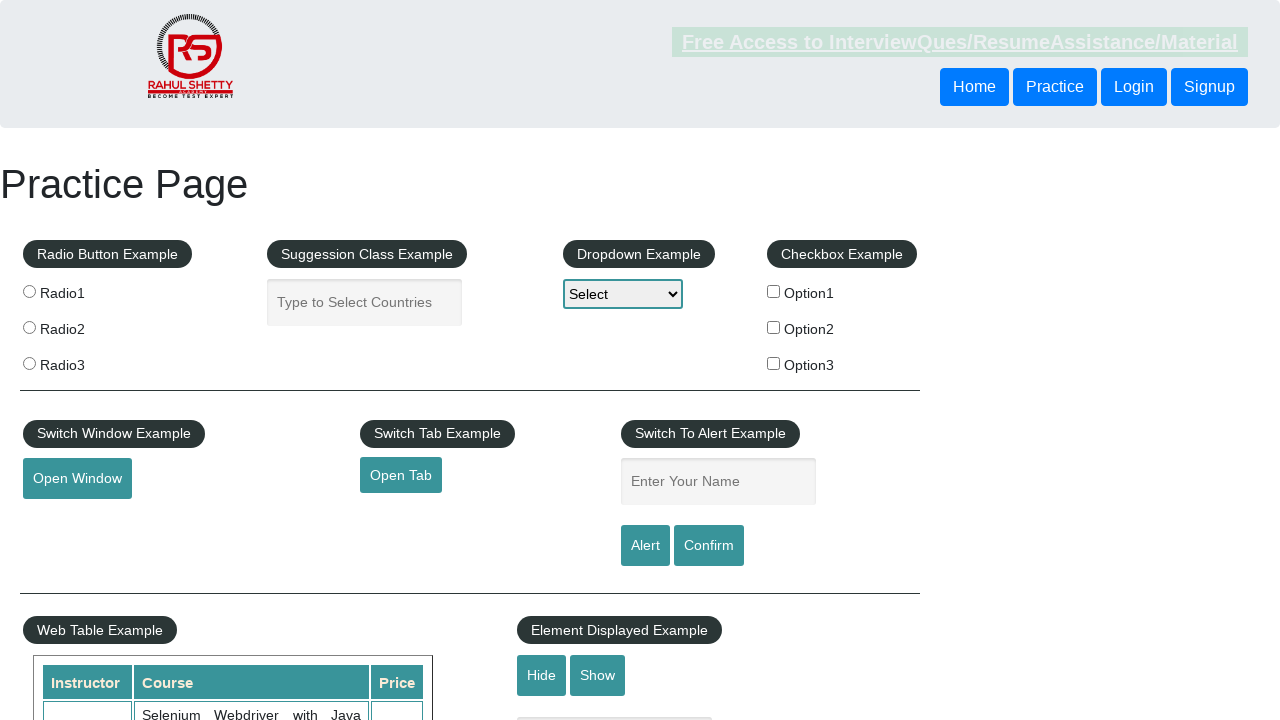

Waited for radio buttons to be visible on the page
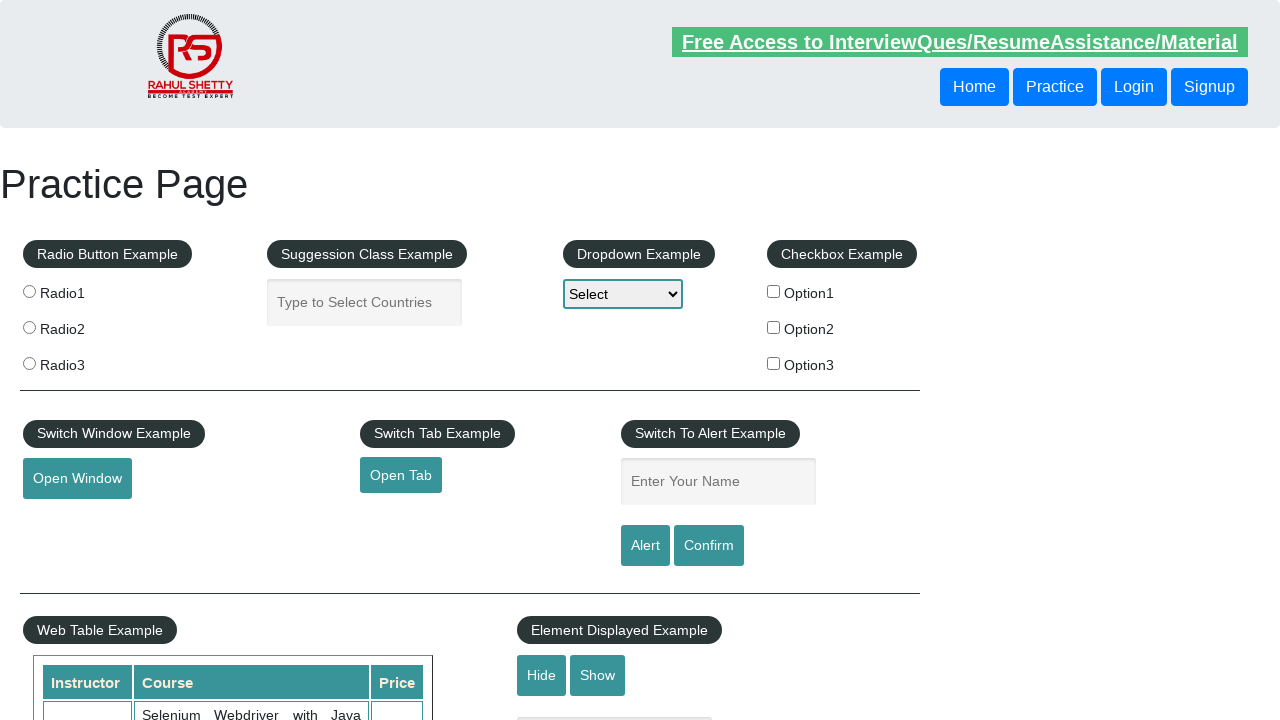

Located all radio buttons on the page
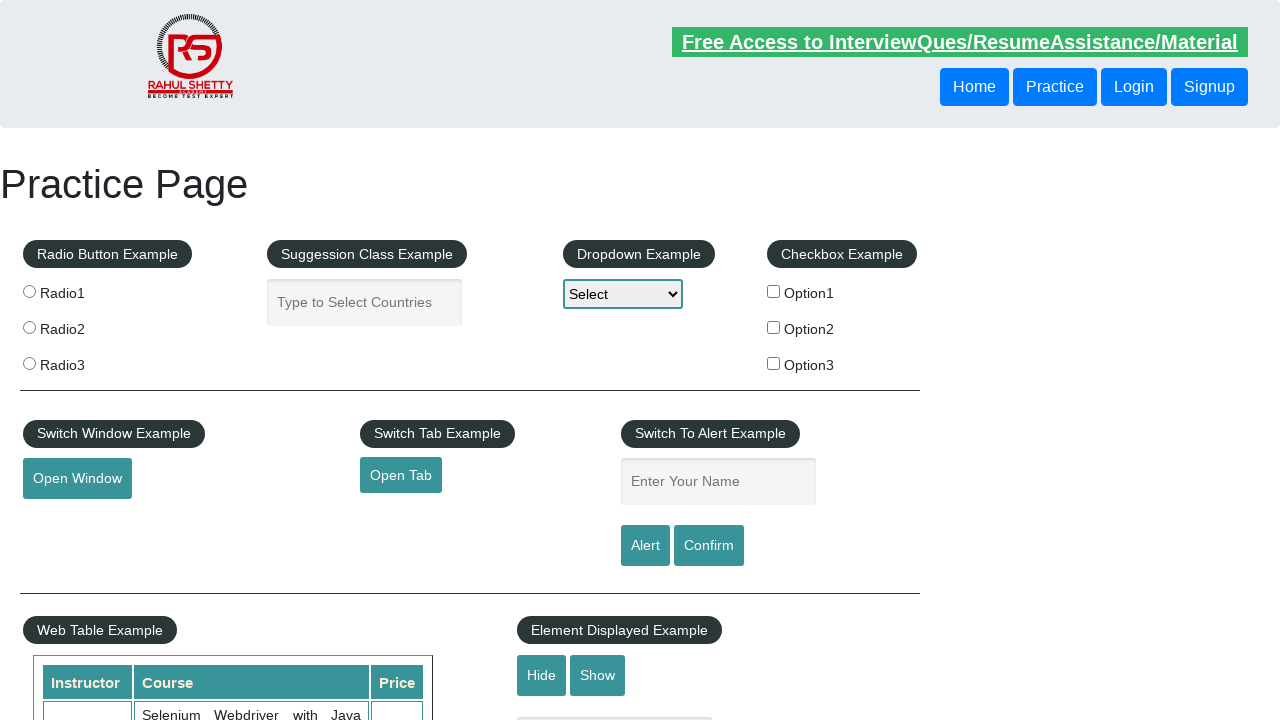

Found 3 radio buttons on the page
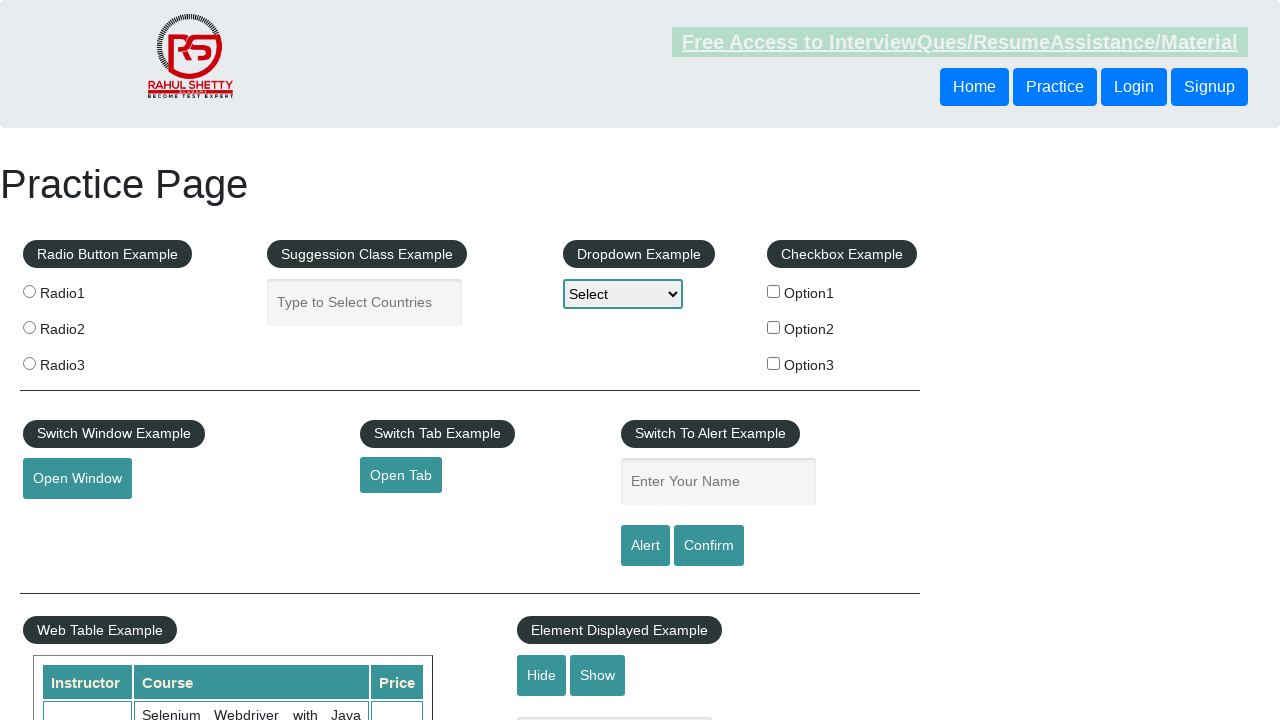

Clicked radio button 1 of 3 at (29, 291) on input[type='radio'] >> nth=0
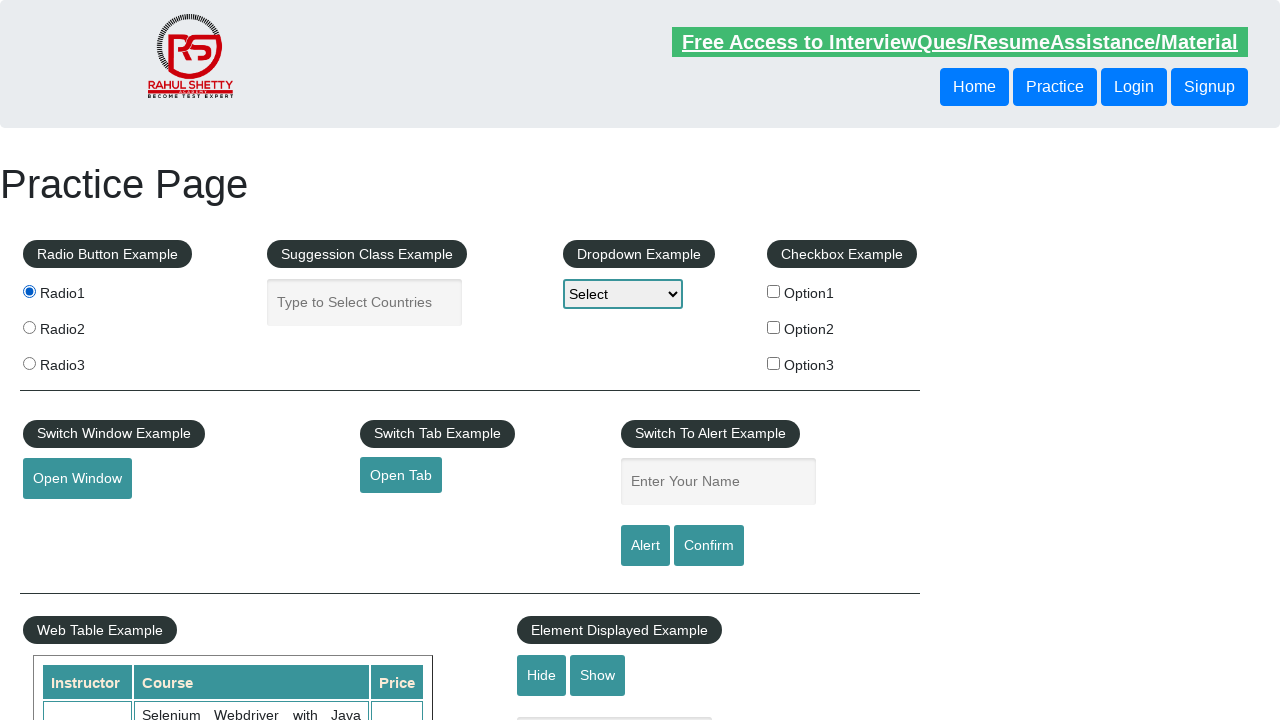

Clicked radio button 2 of 3 at (29, 327) on input[type='radio'] >> nth=1
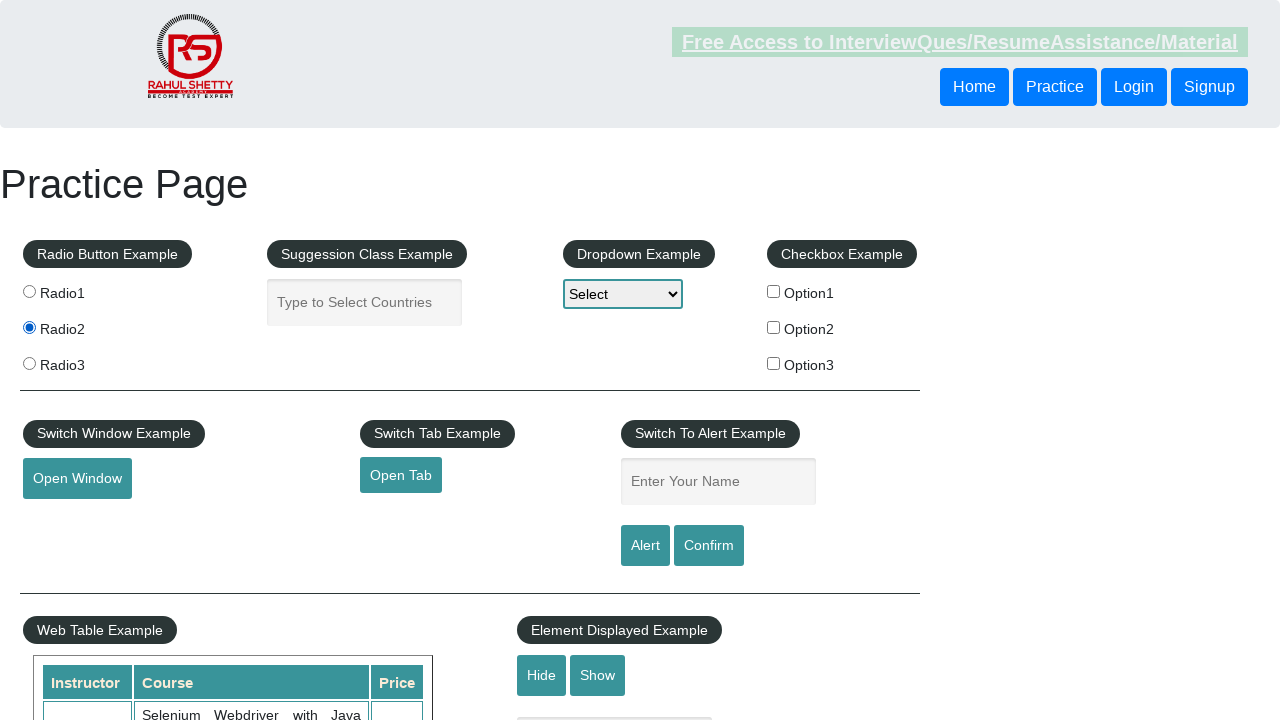

Clicked radio button 3 of 3 at (29, 363) on input[type='radio'] >> nth=2
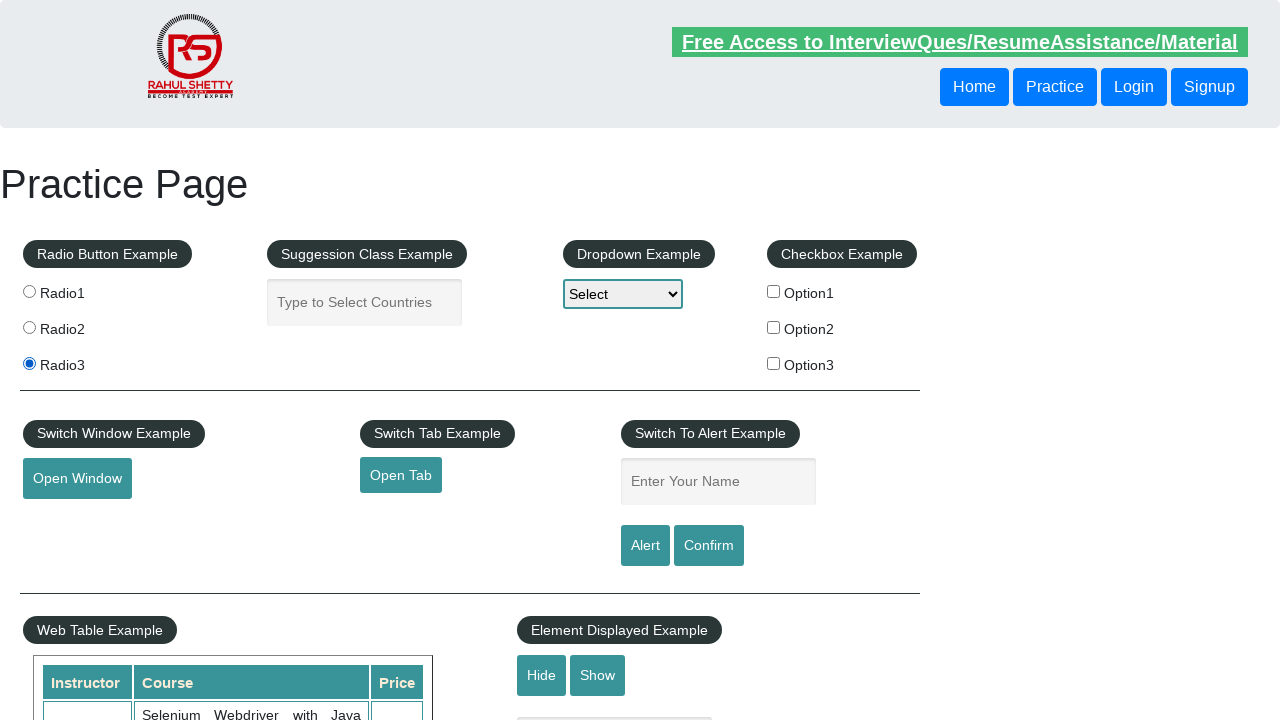

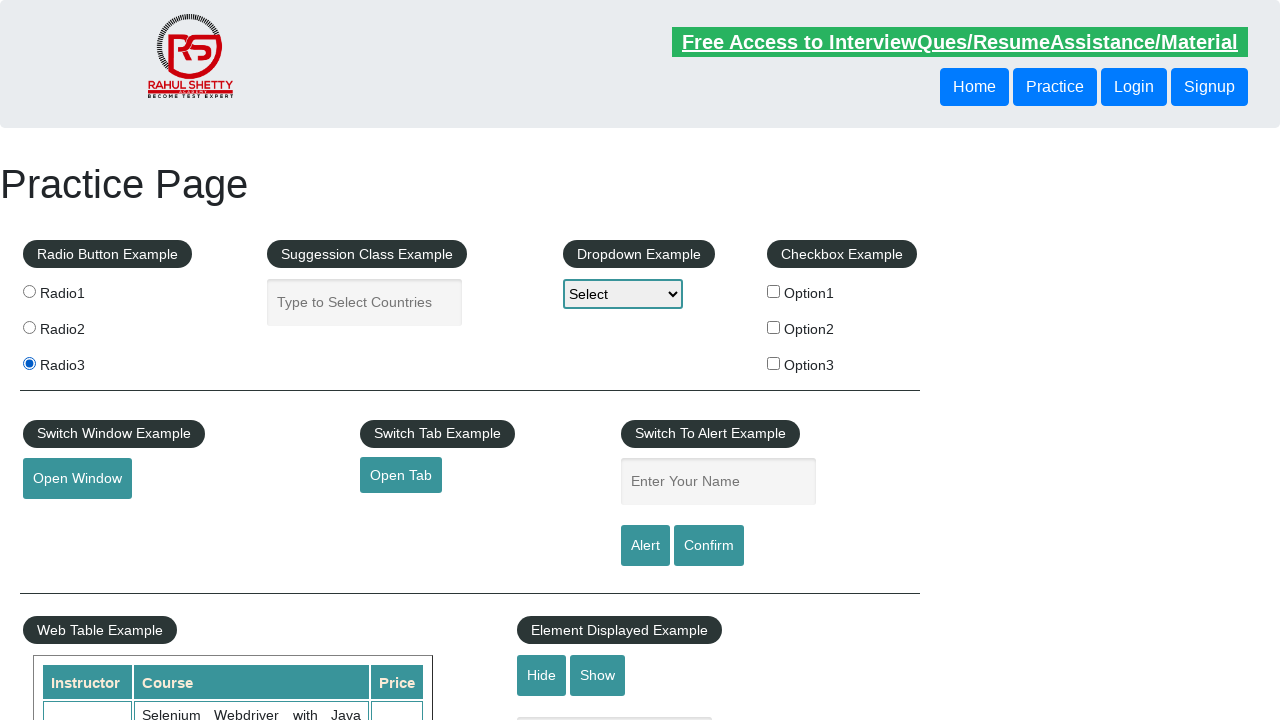